Tests drag and drop functionality on jQuery UI demo page by dragging an element and dropping it onto a target droppable area within an iframe

Starting URL: https://jqueryui.com/droppable/

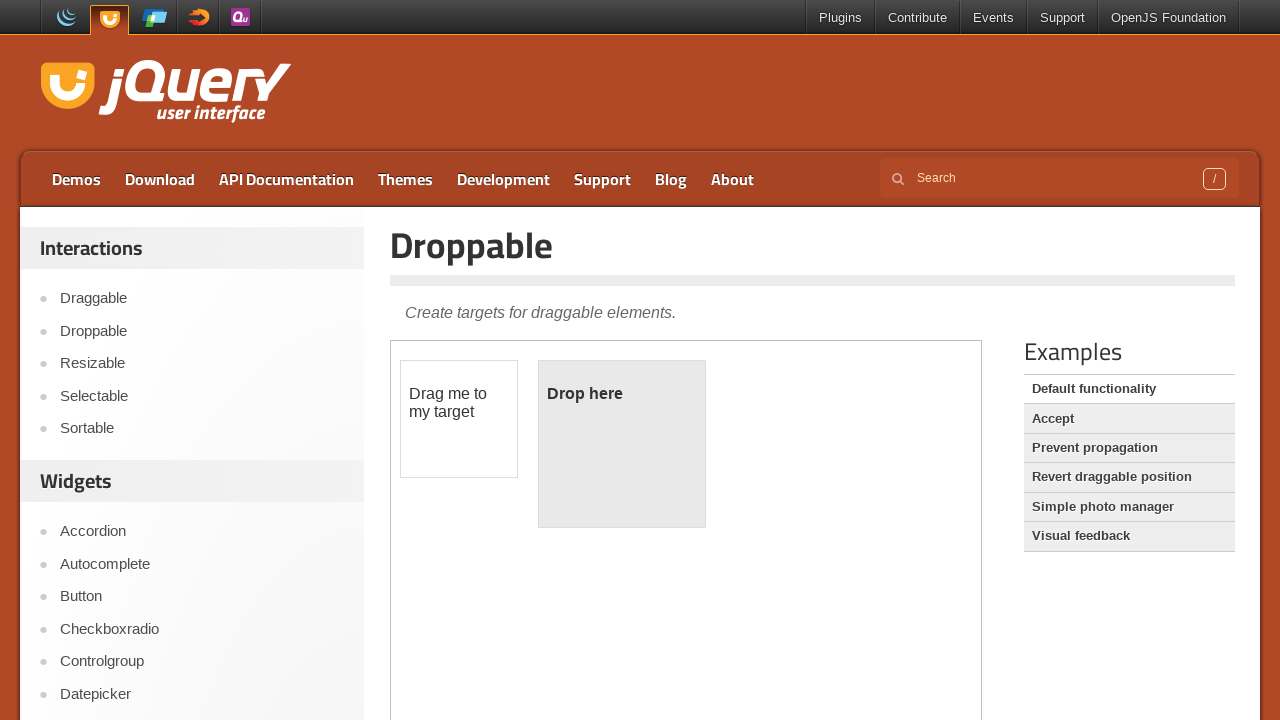

Located iframe containing draggable and droppable elements
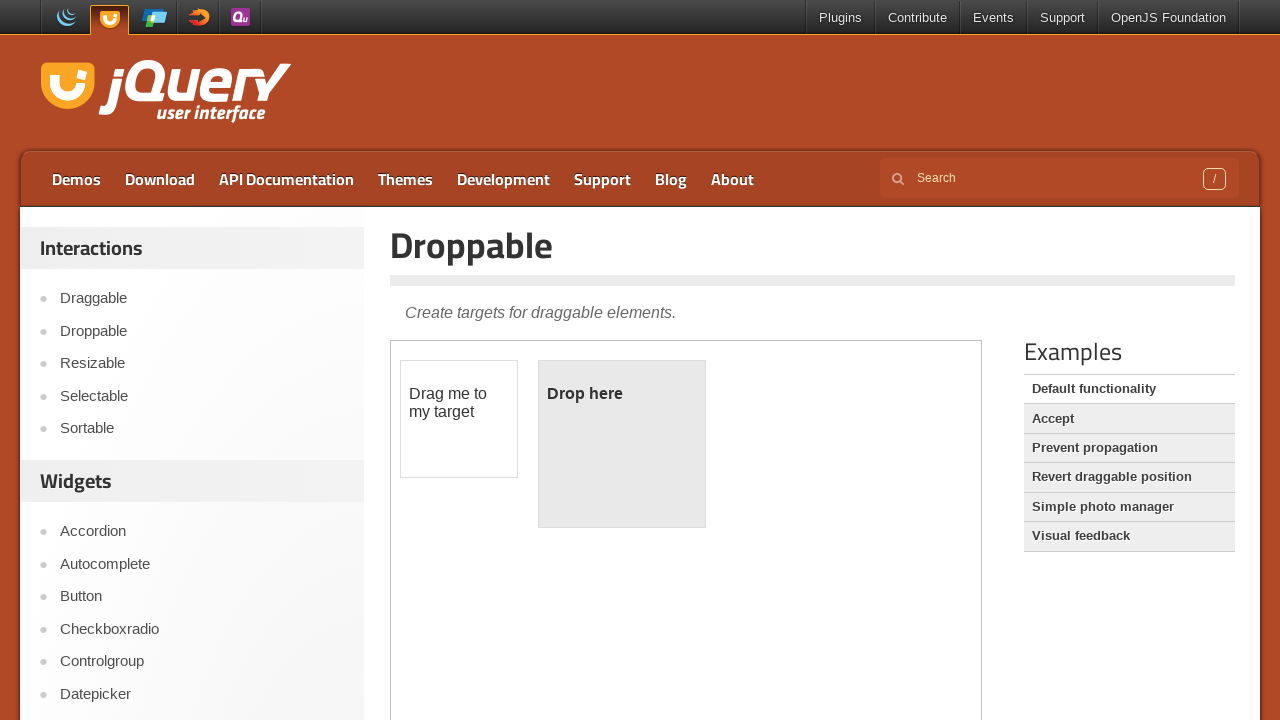

Located draggable element with ID 'draggable'
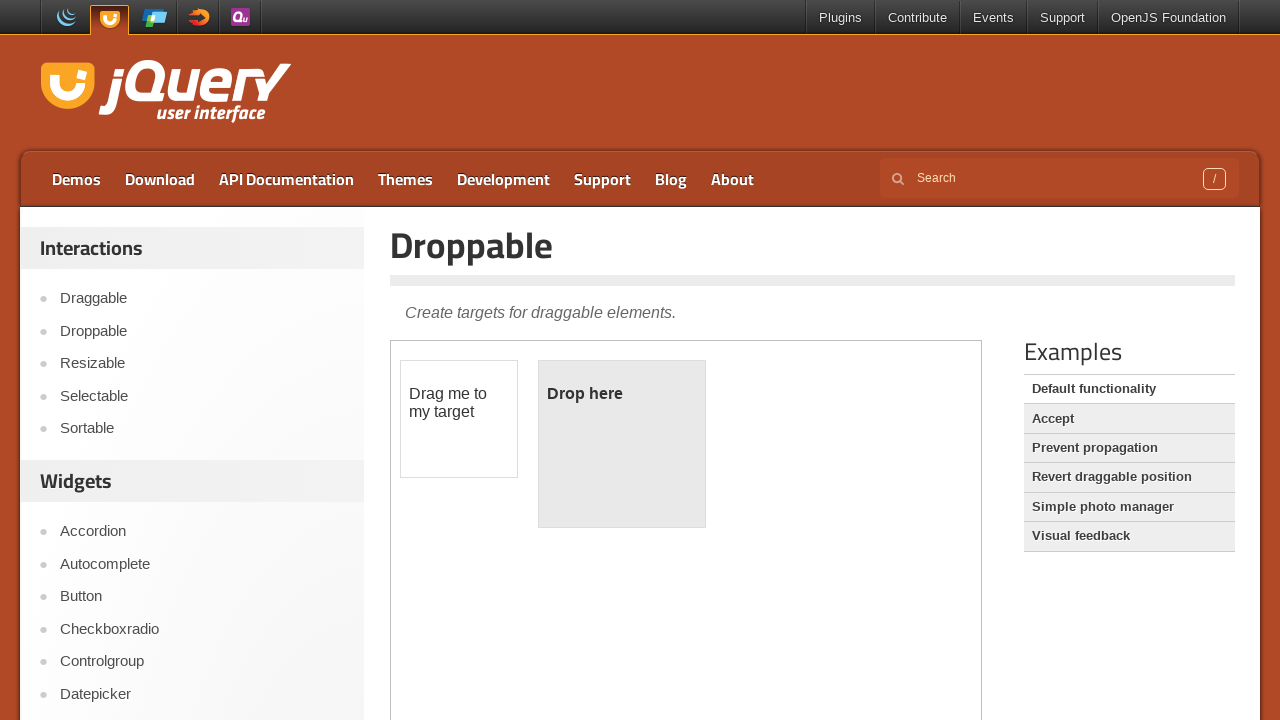

Located droppable target element with ID 'droppable'
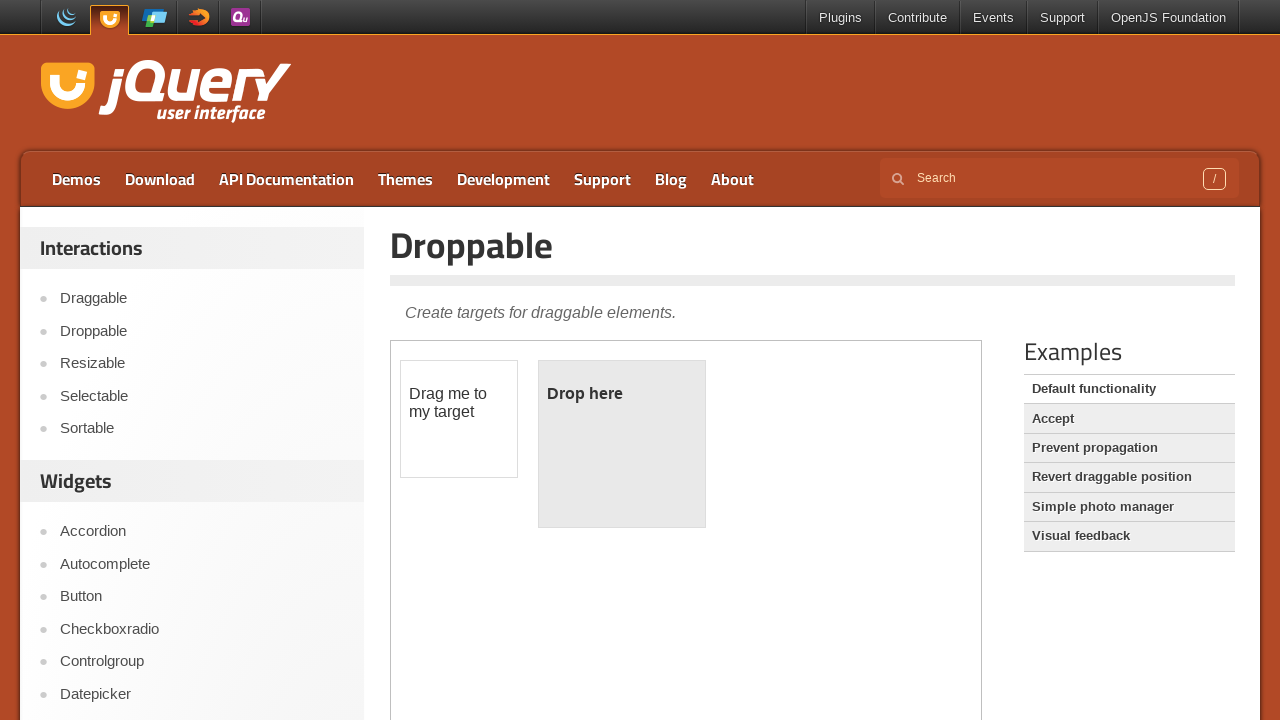

Dragged and dropped element onto droppable target area at (622, 444)
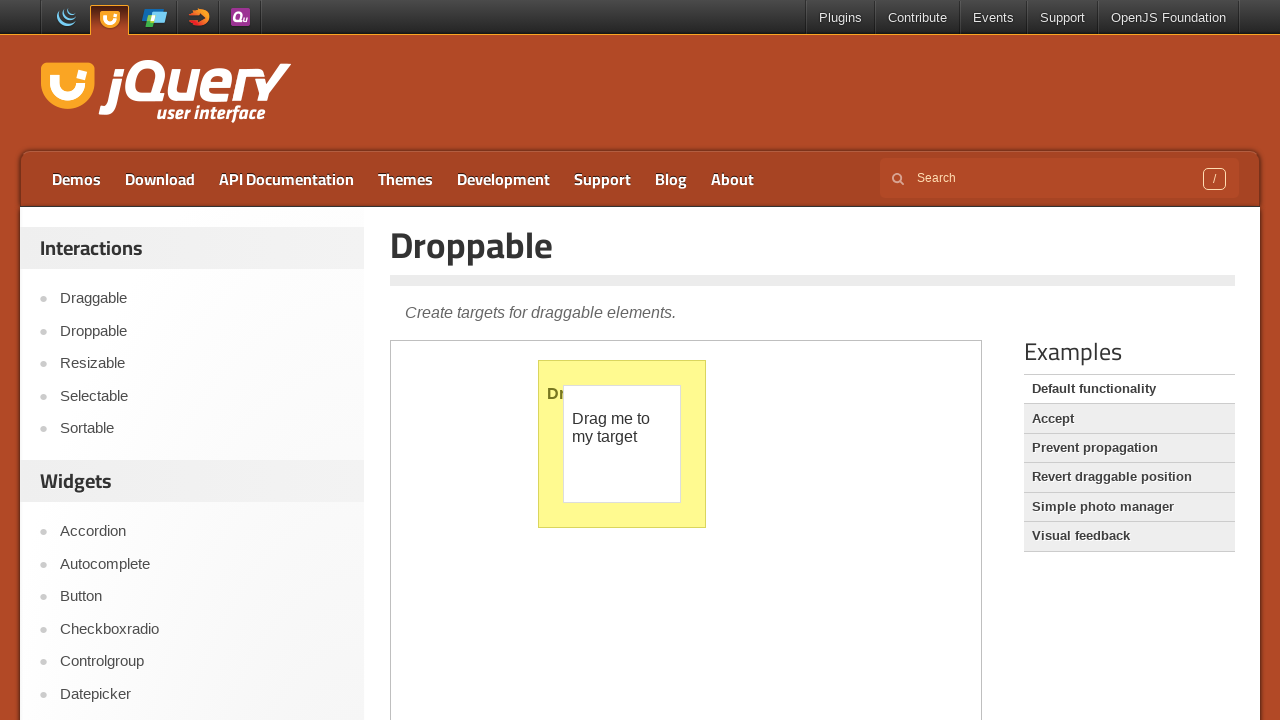

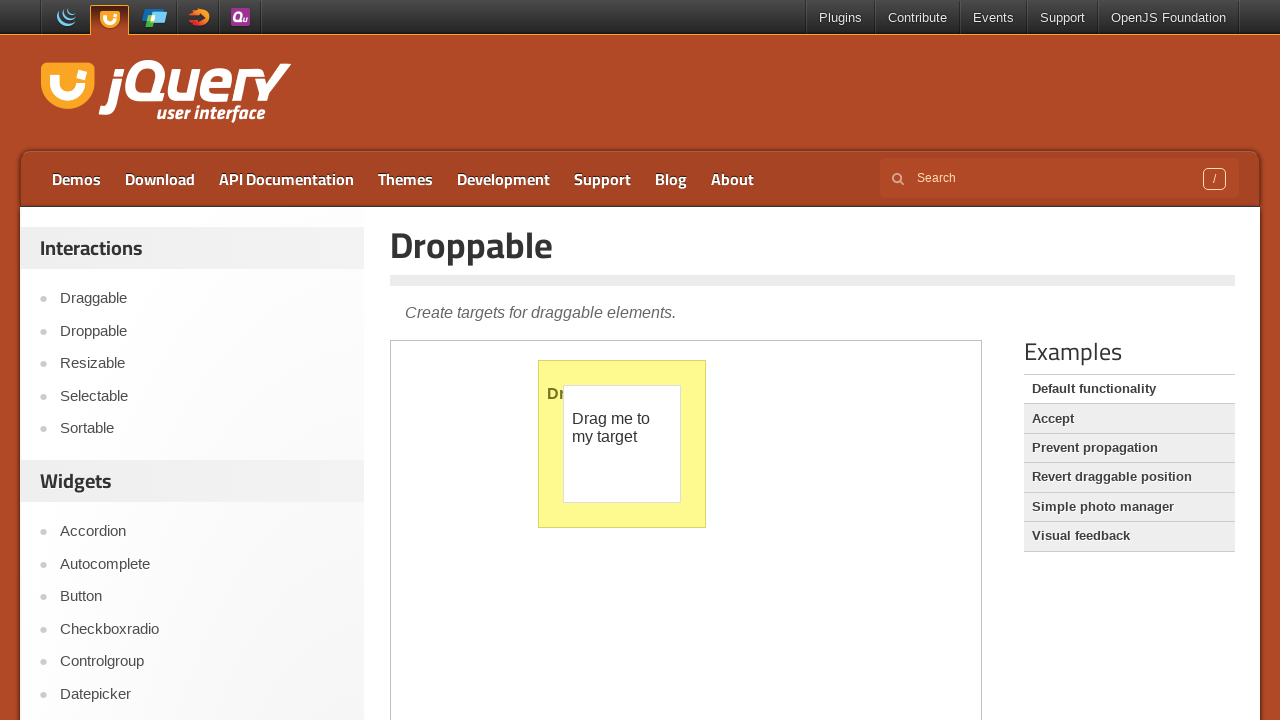